Tests text comparison functionality by entering text in the first input area, copying it to the second input area using keyboard shortcuts (Ctrl+A, Ctrl+C, Tab, Ctrl+V), then clicking compare to verify both texts are identical.

Starting URL: https://text-compare.com/

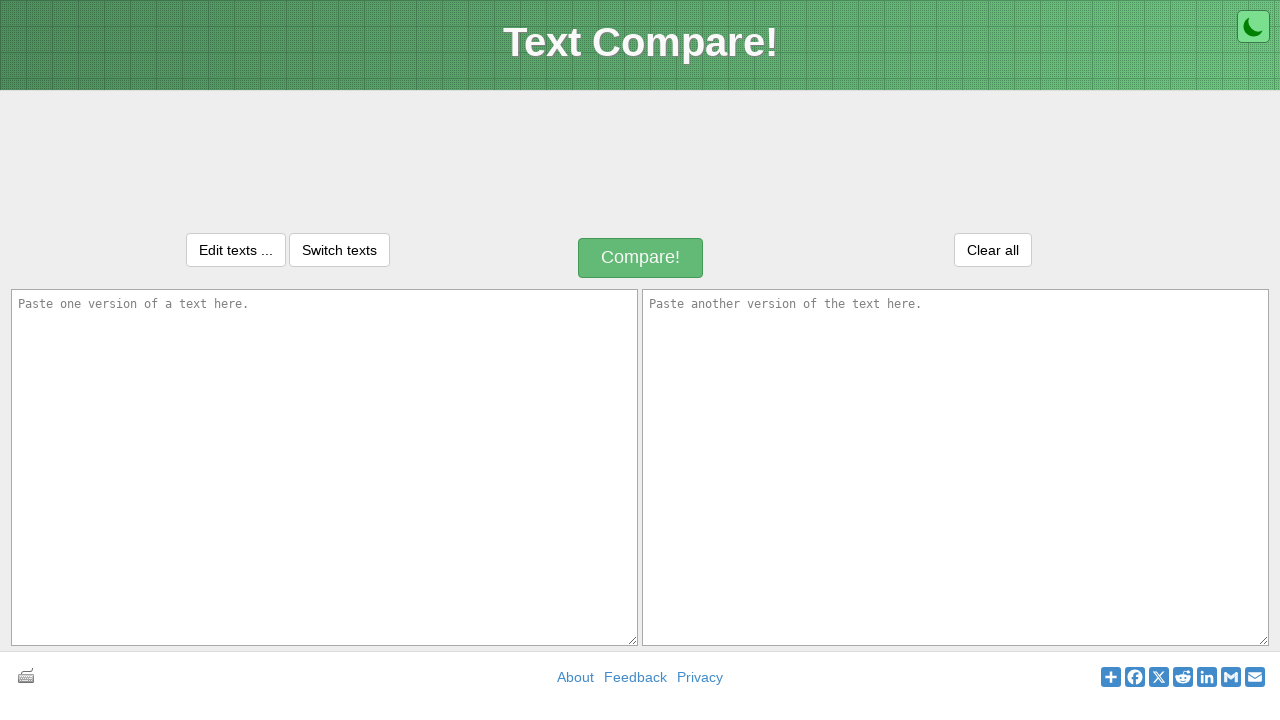

Entered 'Welcome' text in the first input area on textarea#inputText1
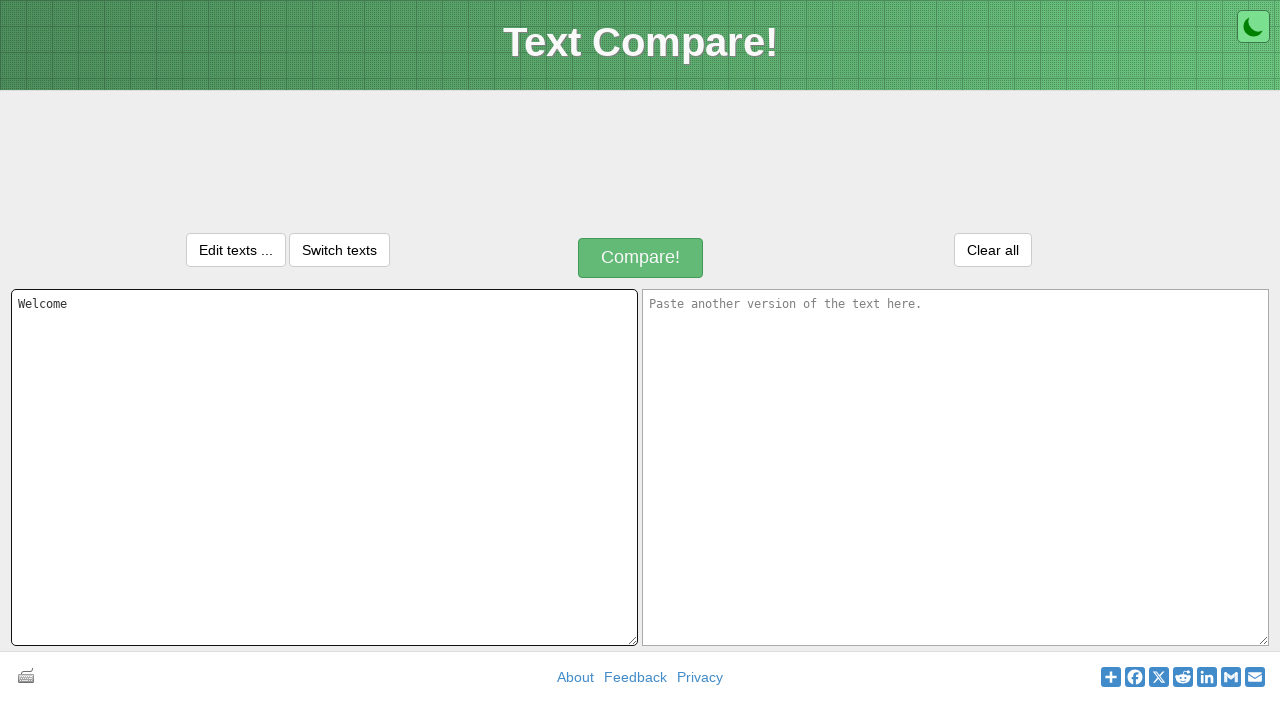

Clicked on the first input area at (324, 467) on textarea#inputText1
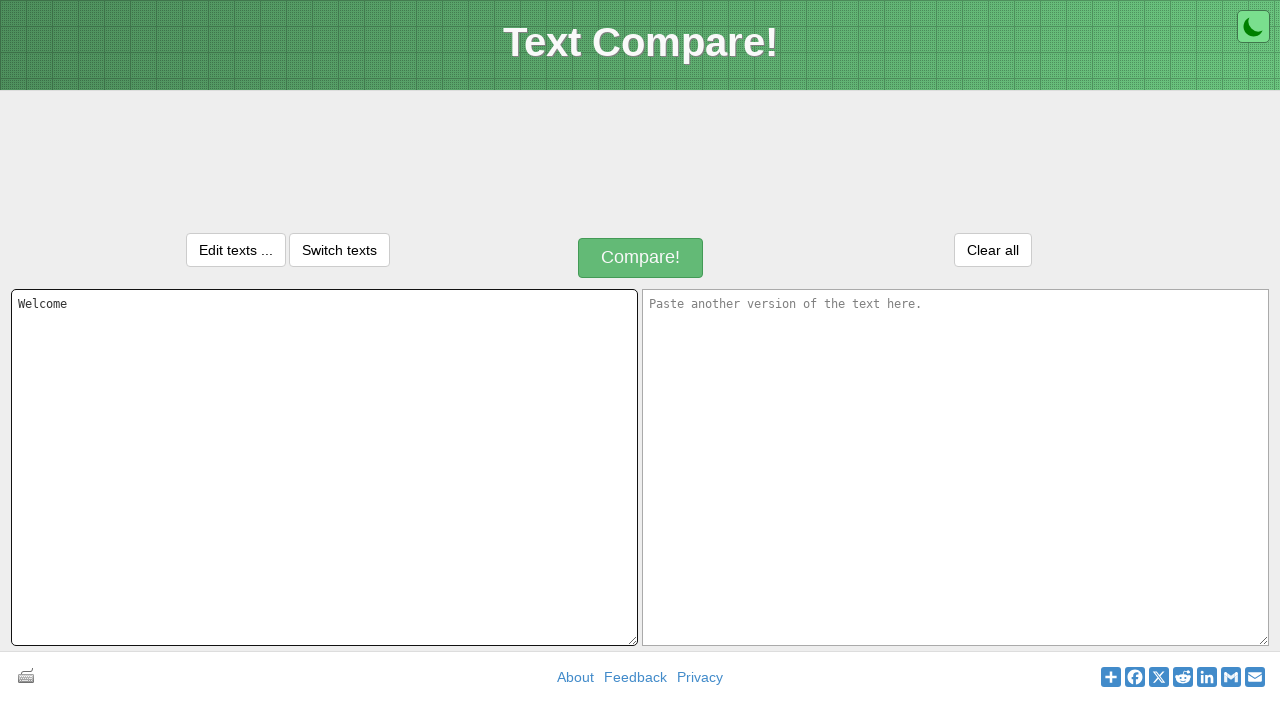

Selected all text in the first input area using Ctrl+A
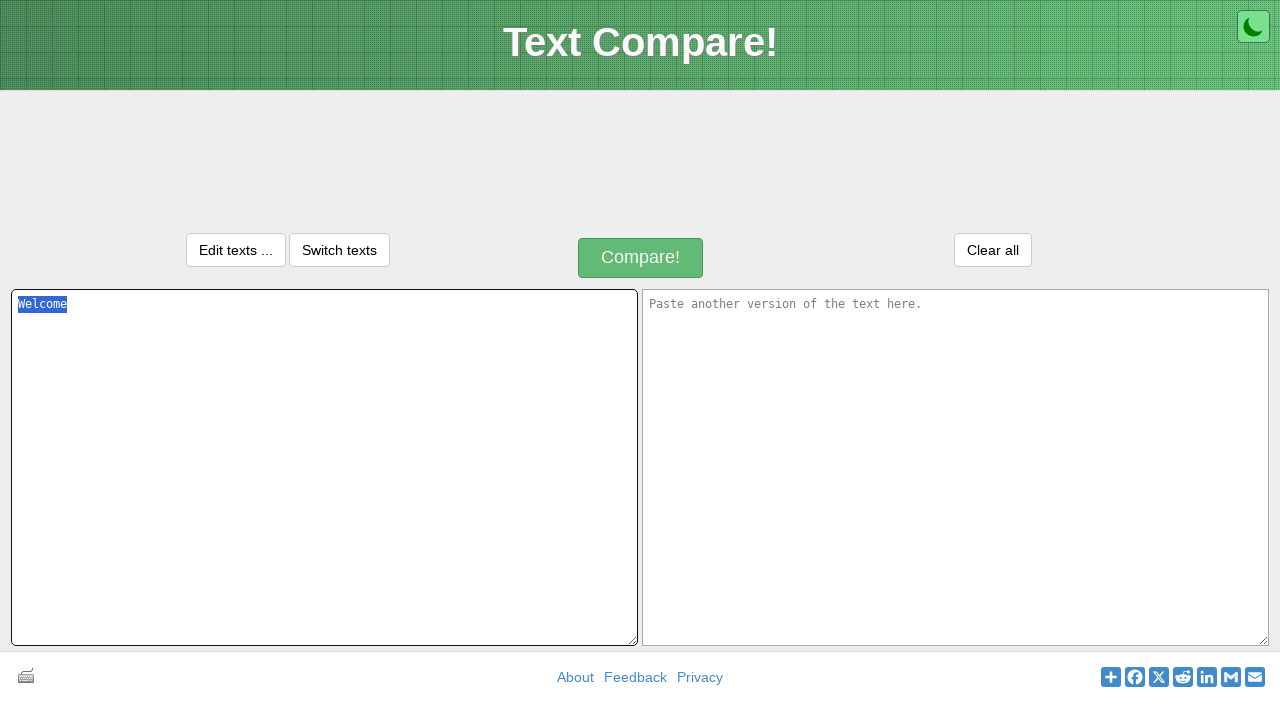

Copied the selected text using Ctrl+C
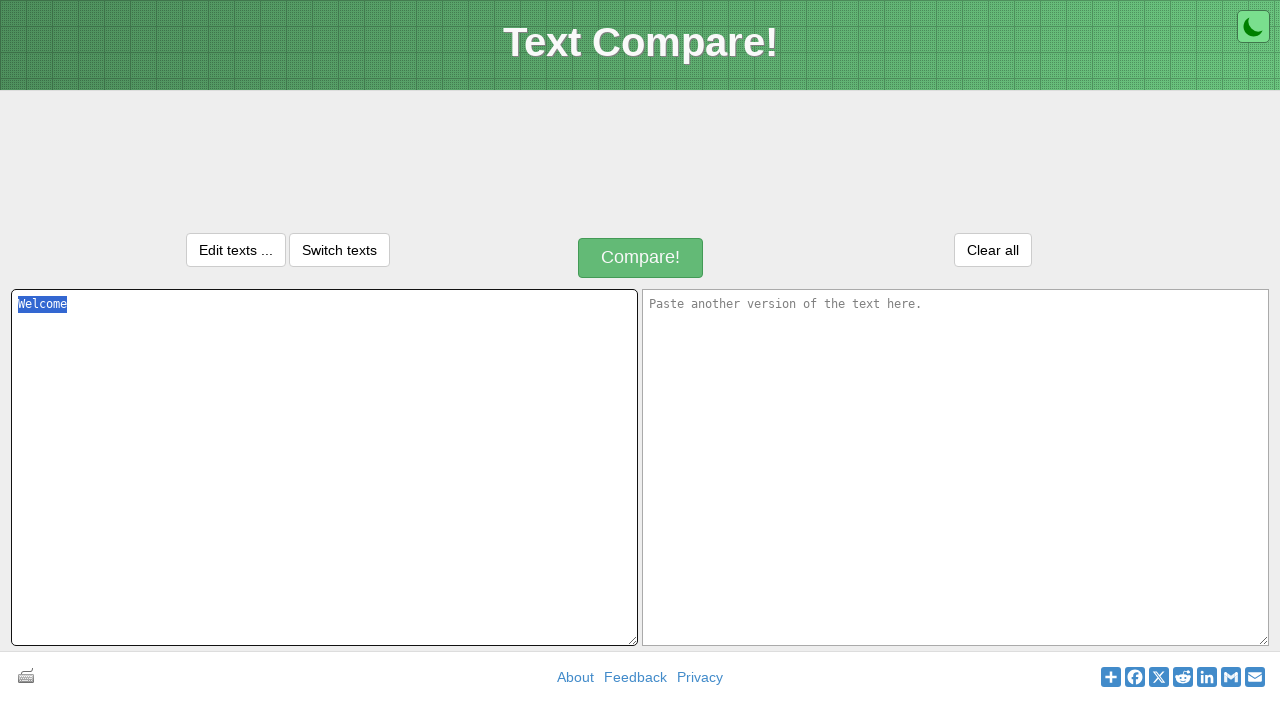

Pressed Tab to move focus to the second input area
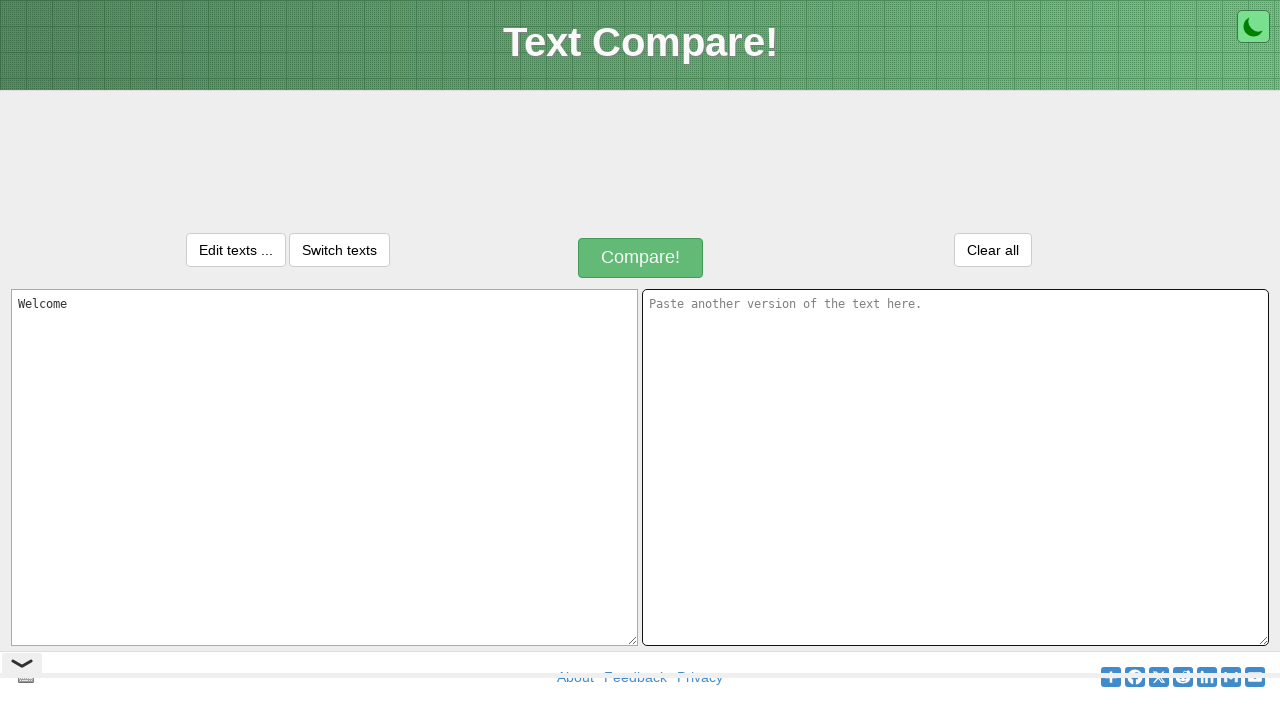

Pasted the copied text into the second input area using Ctrl+V
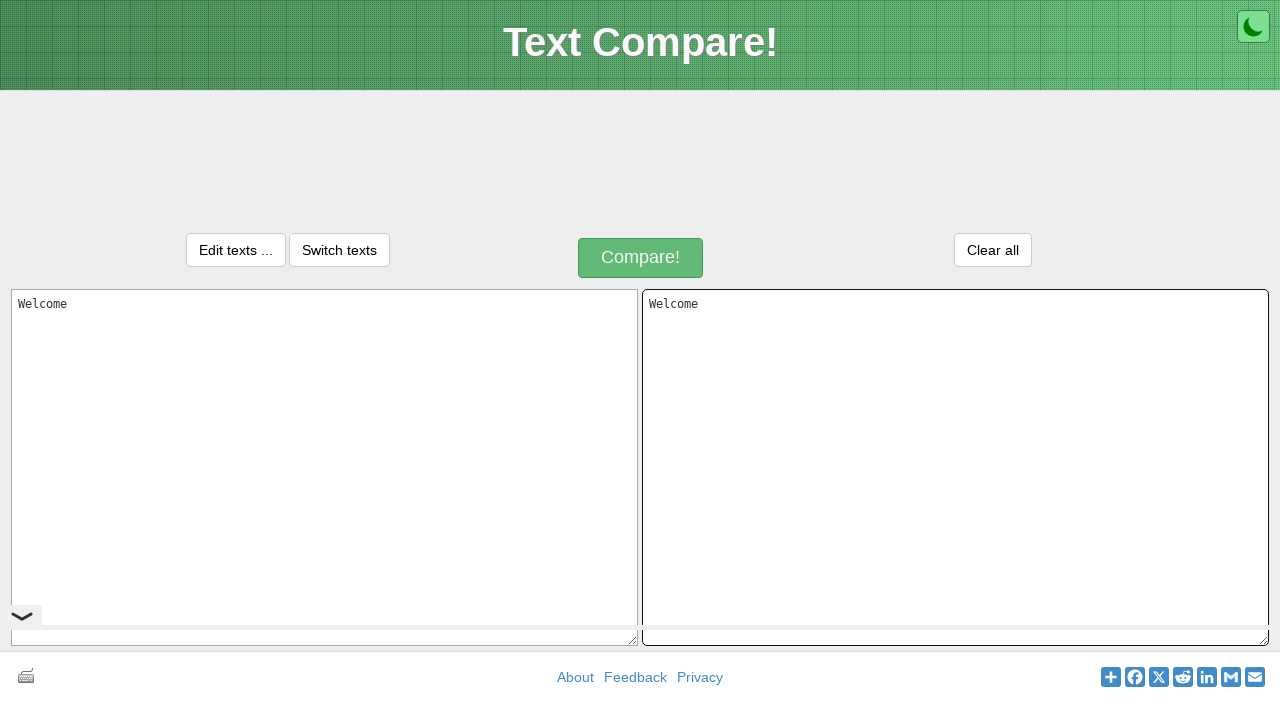

Clicked the compare button to compare the two texts at (641, 258) on button.compareButton.btn.btn-success
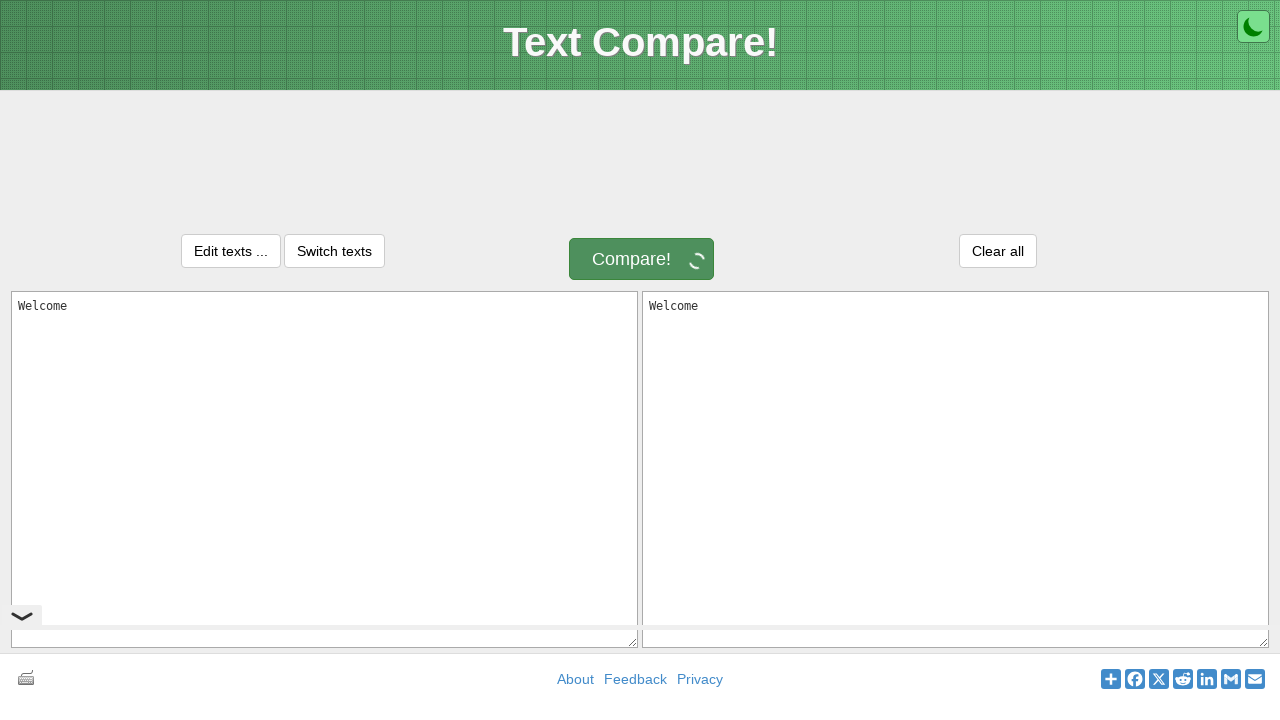

Confirmation message appeared indicating both texts are identical
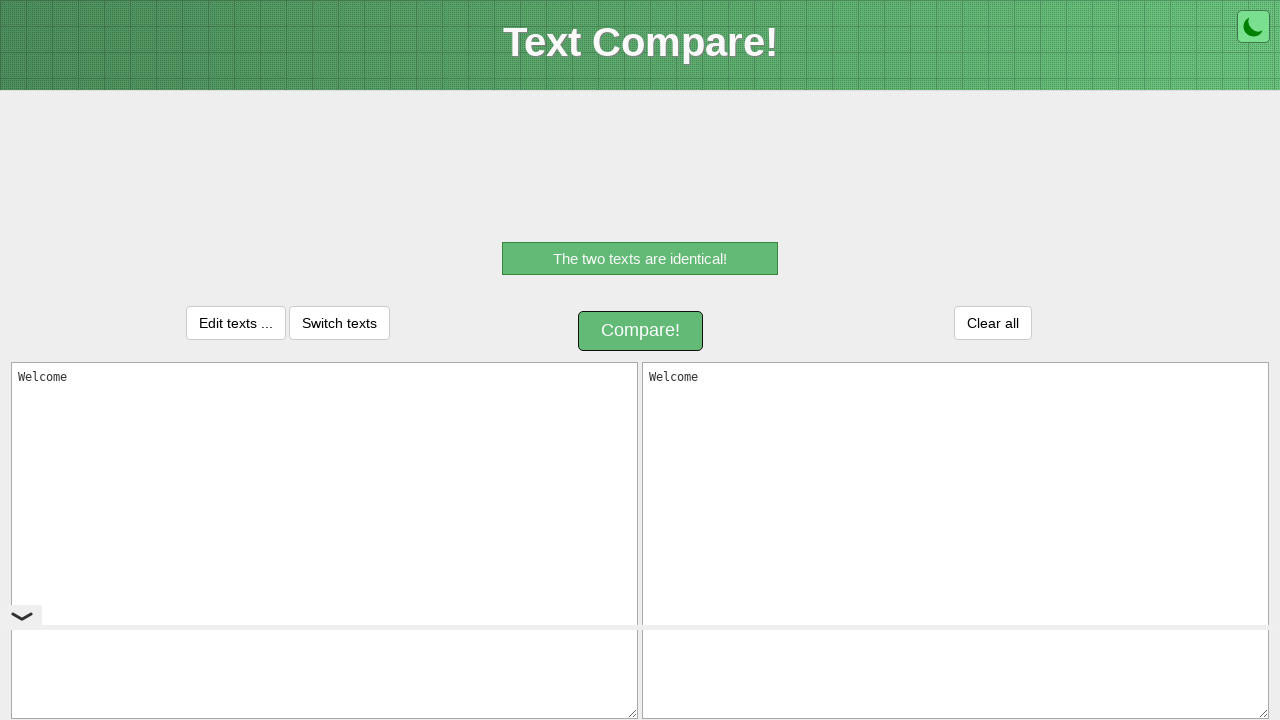

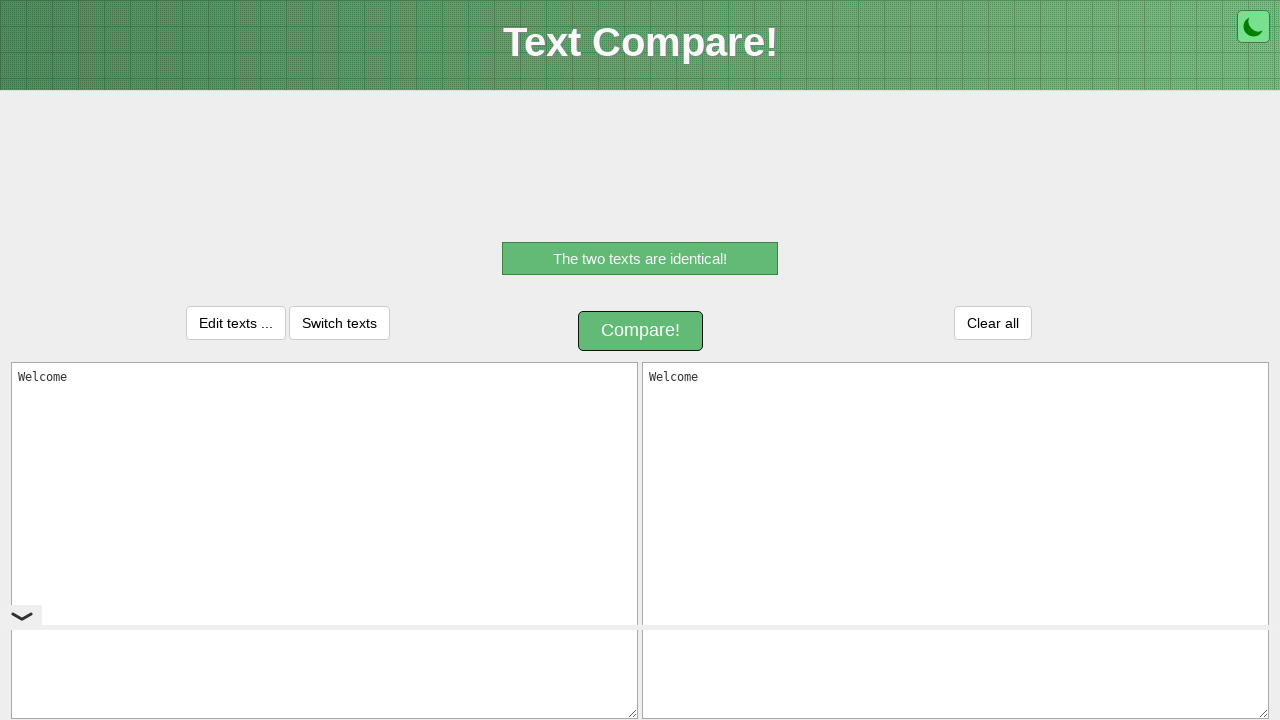